Navigates to the DemoQA text box page and maximizes the browser window

Starting URL: https://demoqa.com/text-box

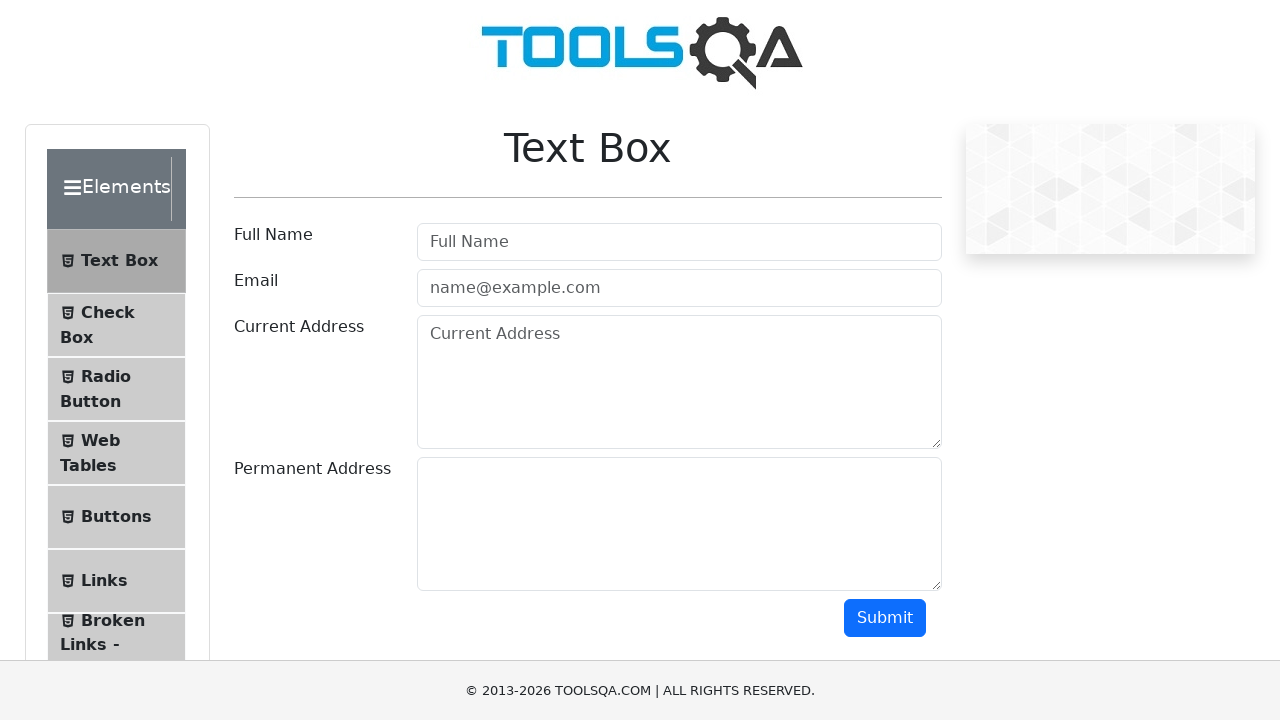

Navigated to DemoQA text box page
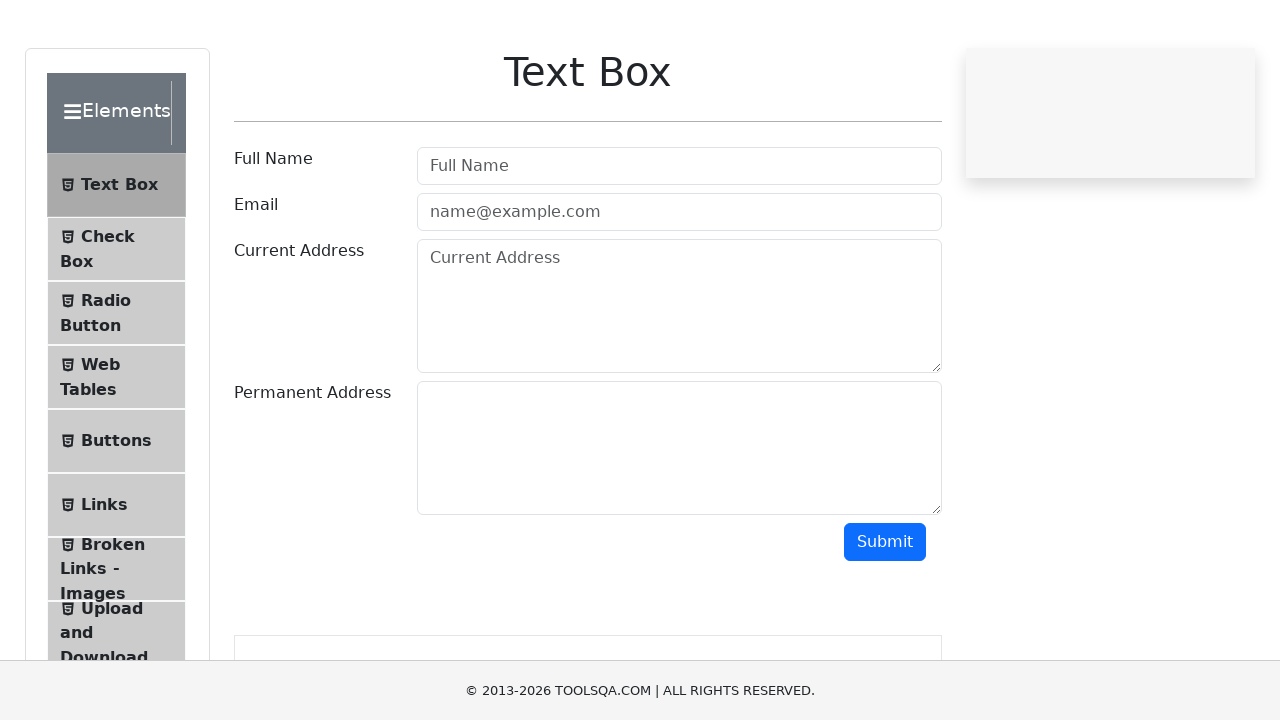

Maximized browser window
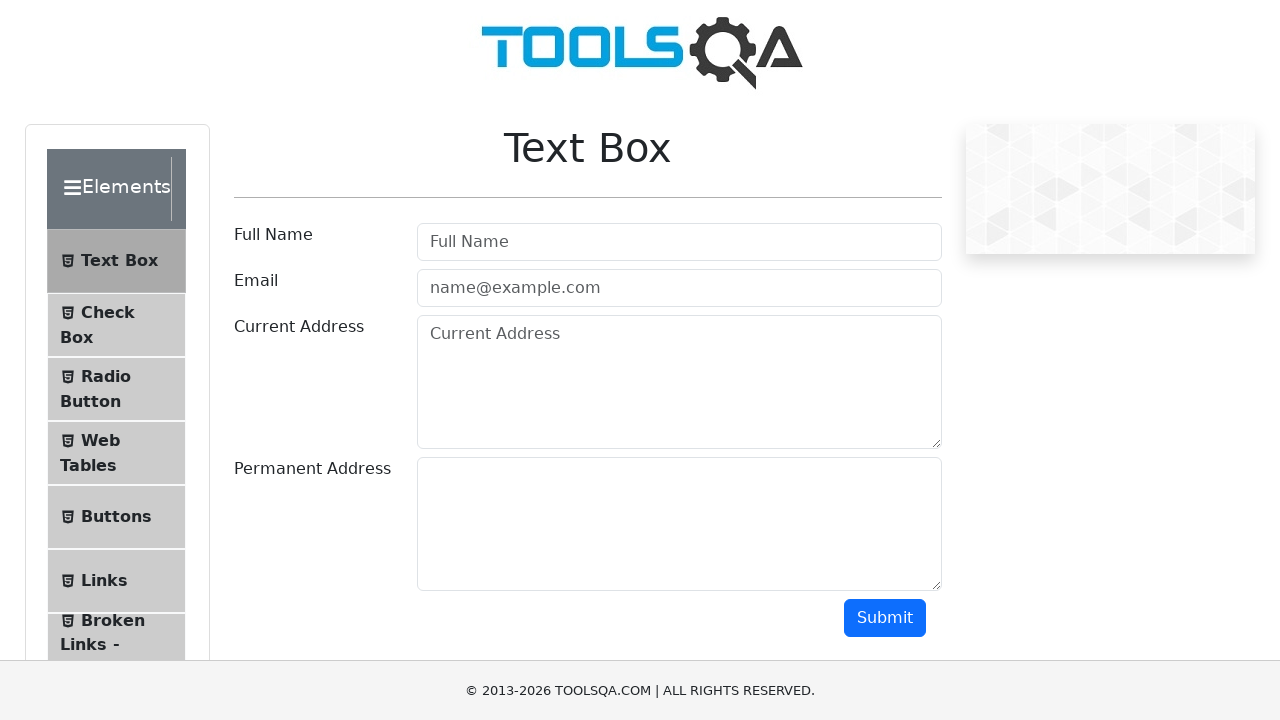

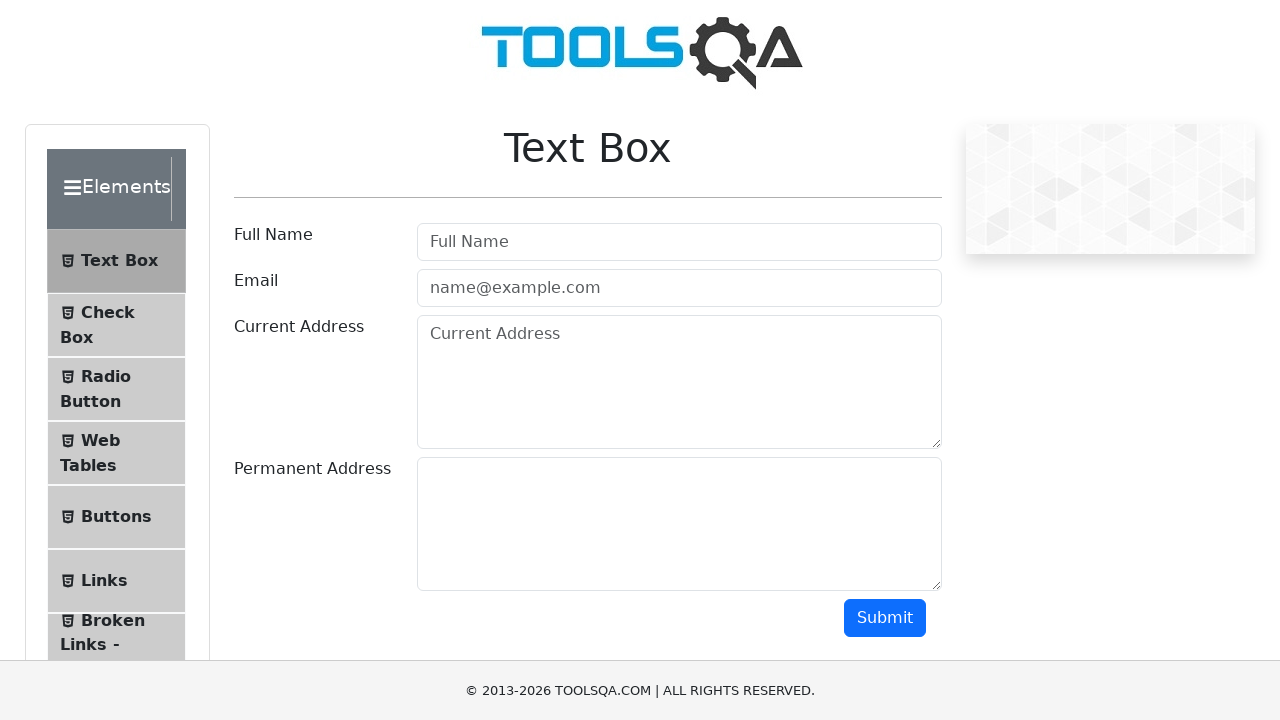